Tests JavaScript prompt alert functionality by clicking the prompt button, entering text into the alert input box, and accepting the alert to verify the entered text is displayed on the page

Starting URL: https://the-internet.herokuapp.com/javascript_alerts

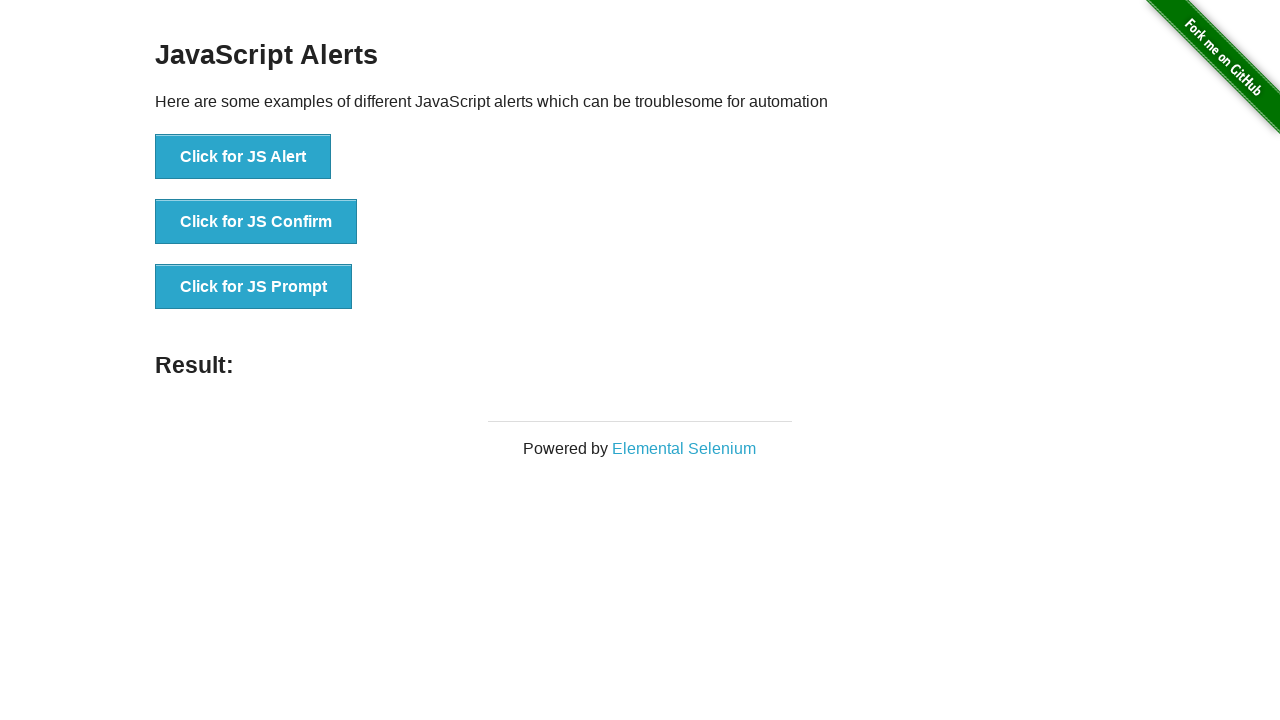

Clicked 'Click for JS Prompt' button to trigger JavaScript prompt alert at (254, 287) on xpath=//button[text()='Click for JS Prompt']
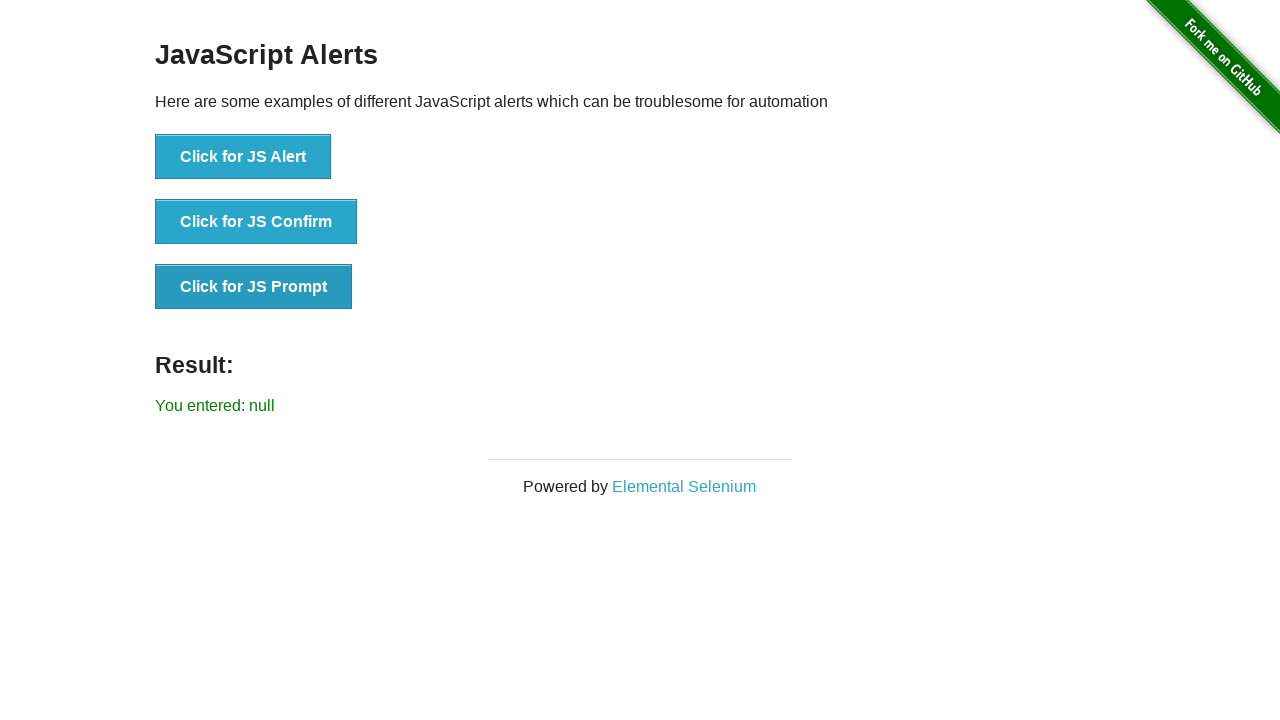

Set up dialog handler to accept prompt with text 'Hello automation'
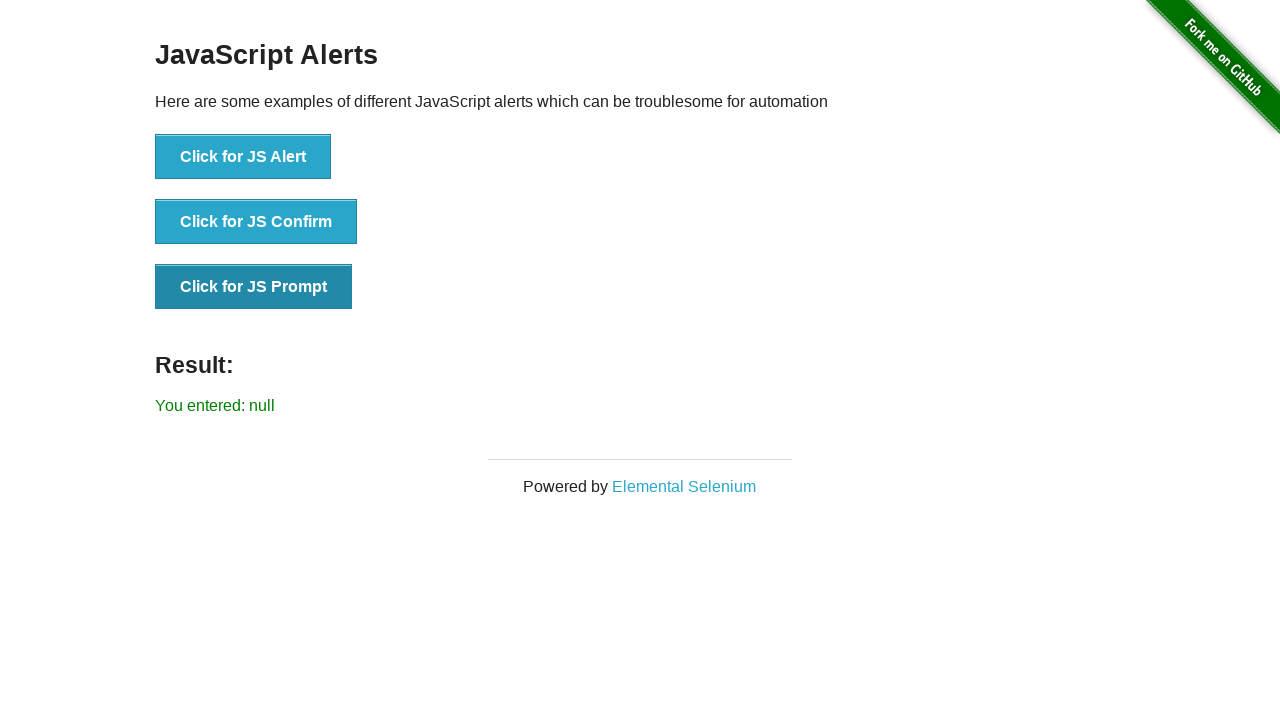

Clicked 'Click for JS Prompt' button again to trigger the dialog with handler active at (254, 287) on xpath=//button[text()='Click for JS Prompt']
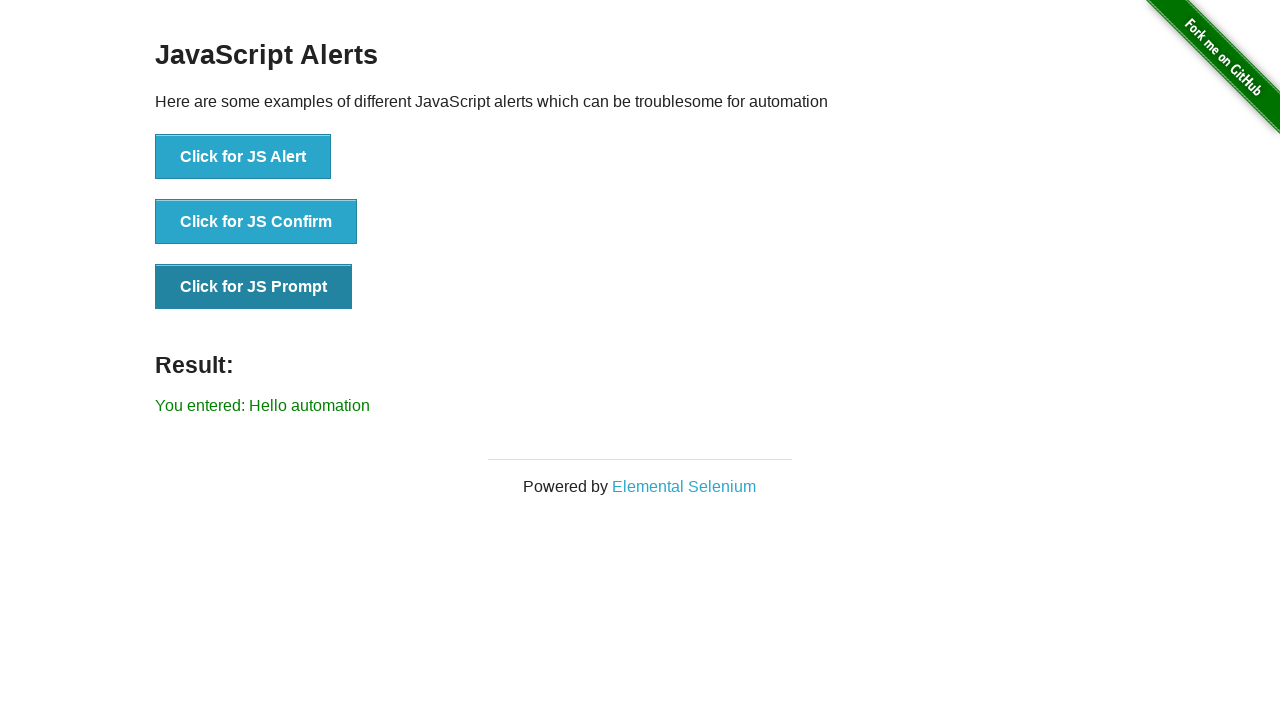

Waited for result element with id 'result' to be visible
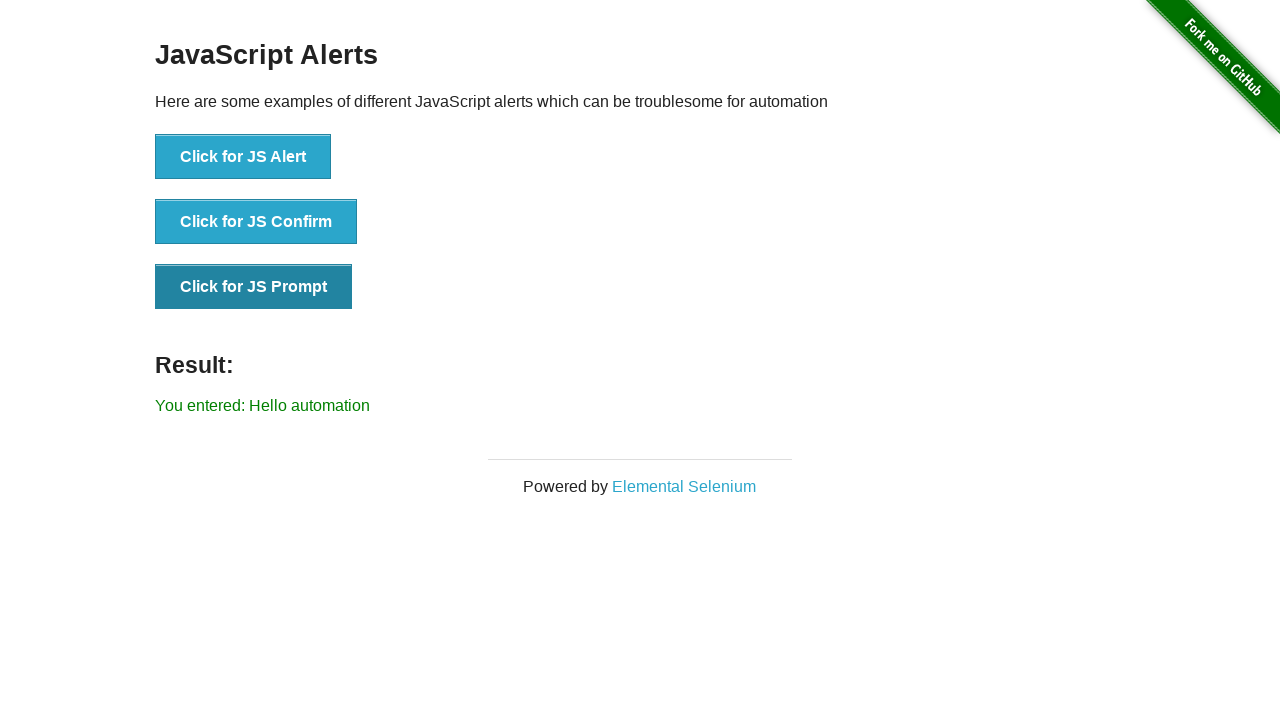

Retrieved text content from result element
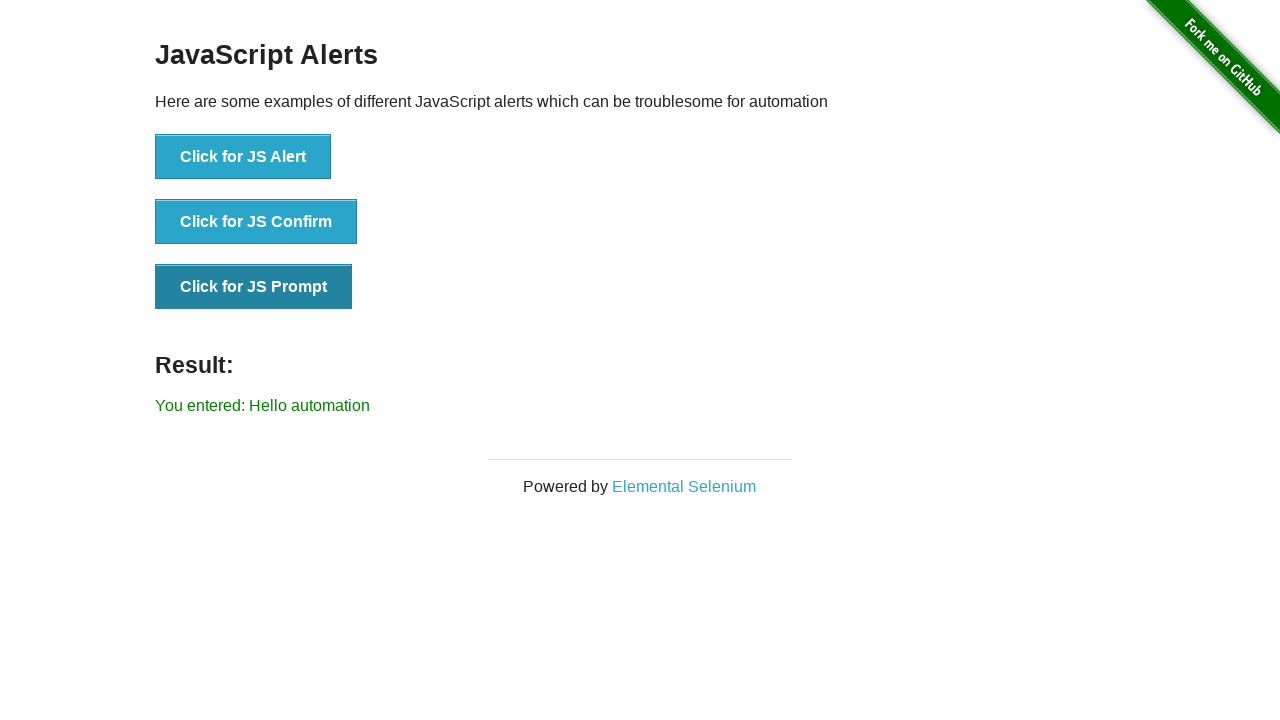

Verified that result text contains 'You entered: Hello automation'
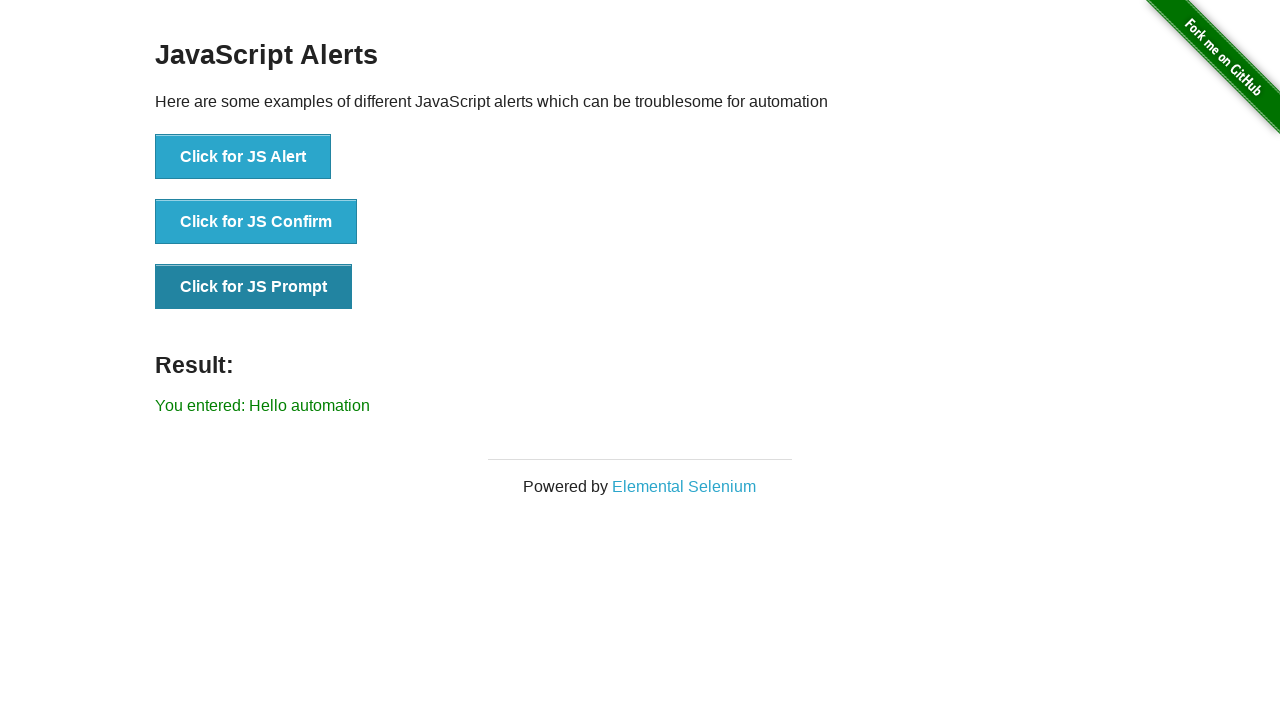

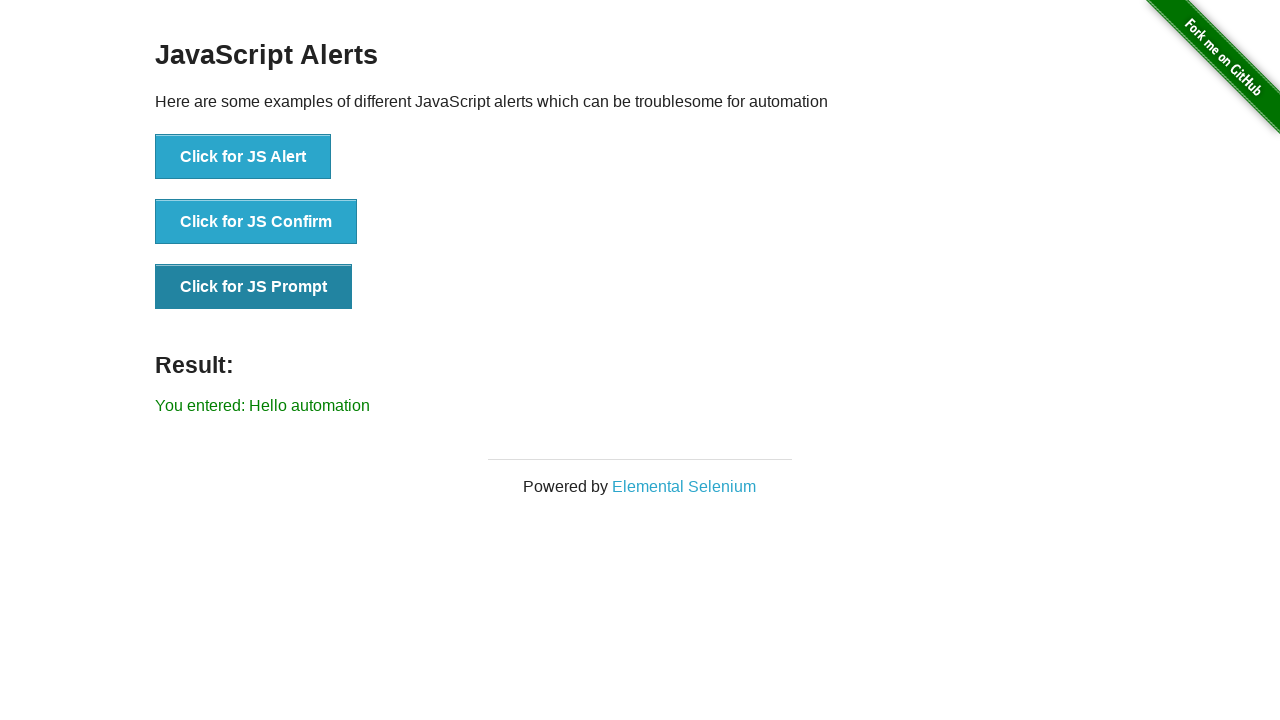